Tests dropdown selection functionality by clicking on origin station dropdown, selecting Bangalore (BLR), and then selecting Chennai (MAA) as the destination station.

Starting URL: https://rahulshettyacademy.com/dropdownsPractise/

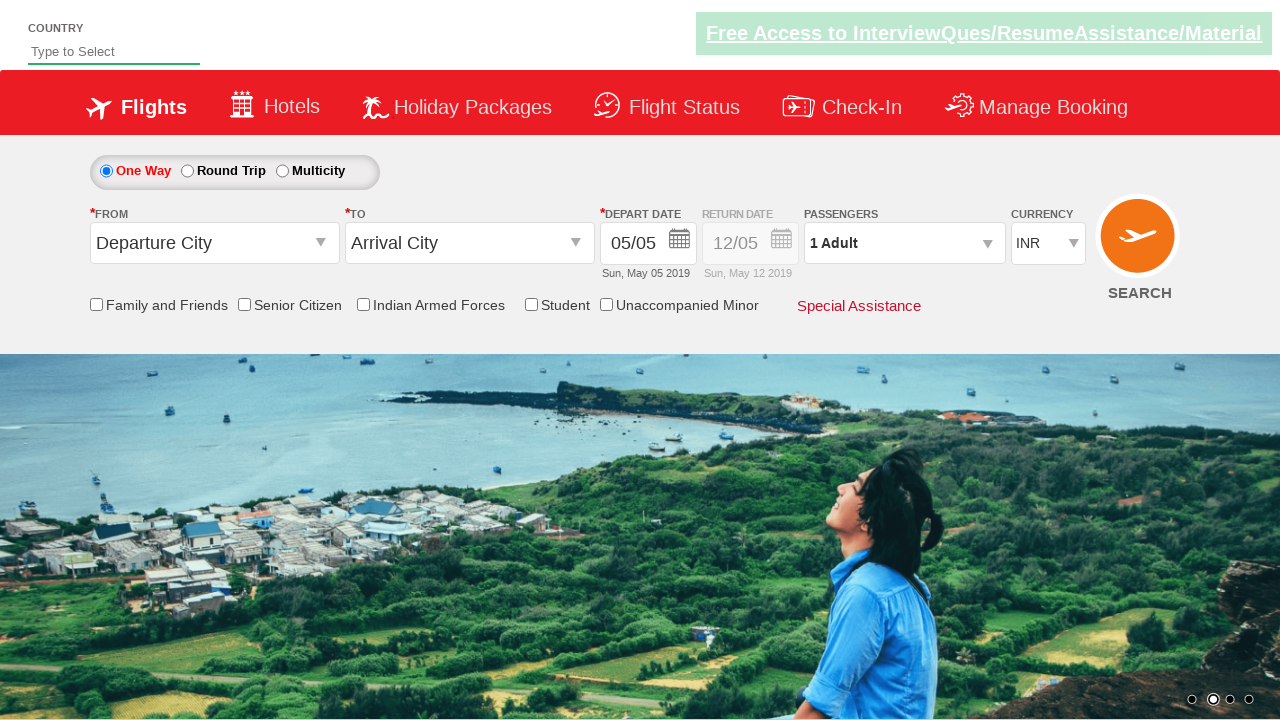

Clicked on origin station dropdown to open it at (214, 243) on #ctl00_mainContent_ddl_originStation1_CTXT
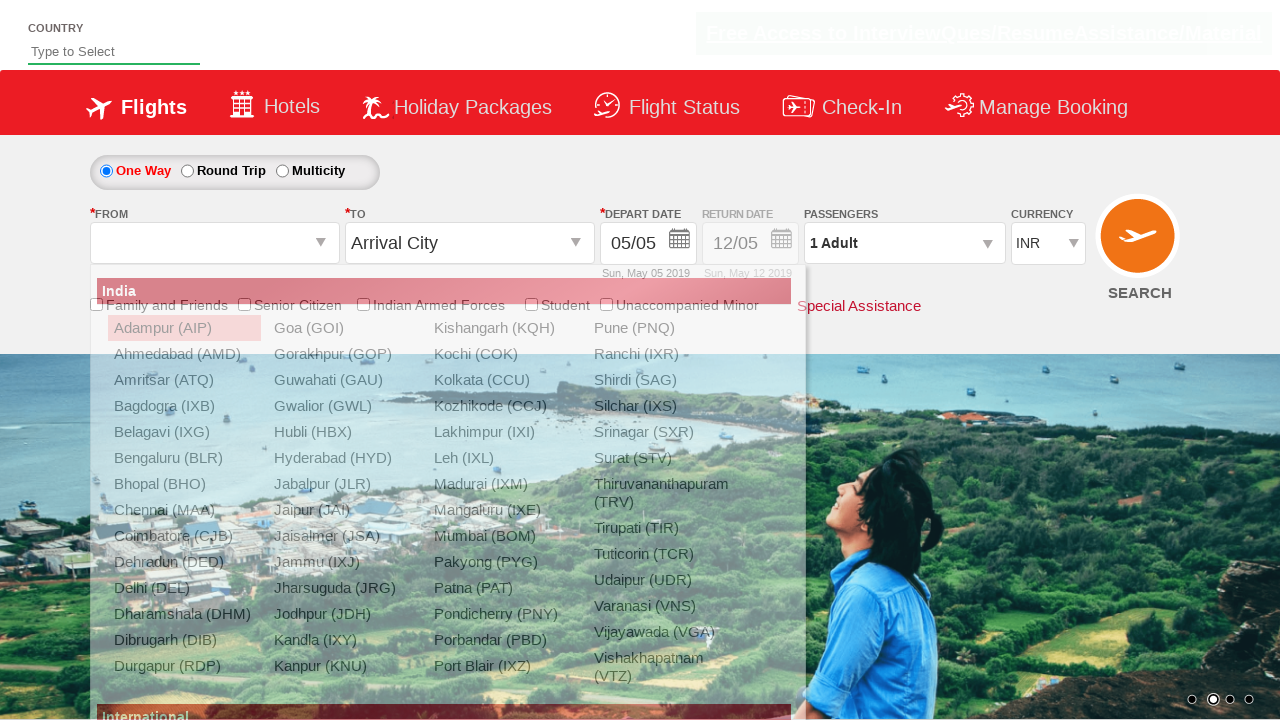

Selected Bangalore (BLR) as origin station at (184, 458) on a[value='BLR']
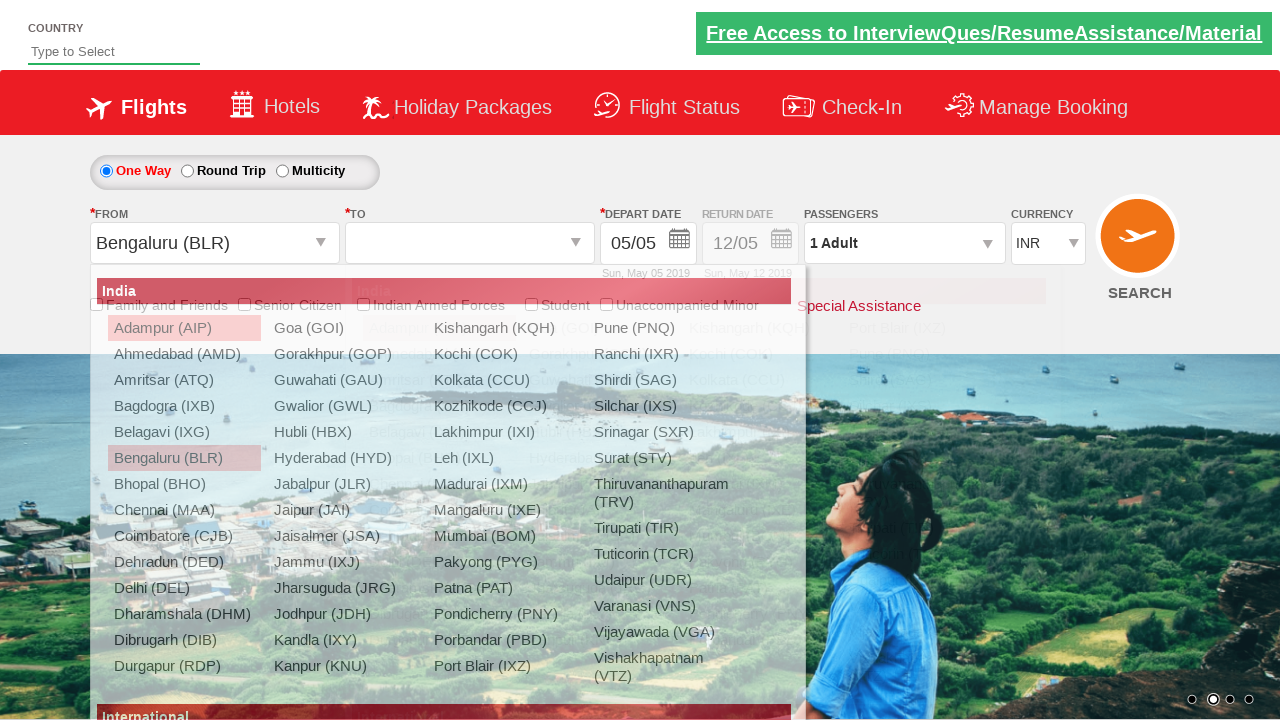

Waited for dropdown animation/transition to complete
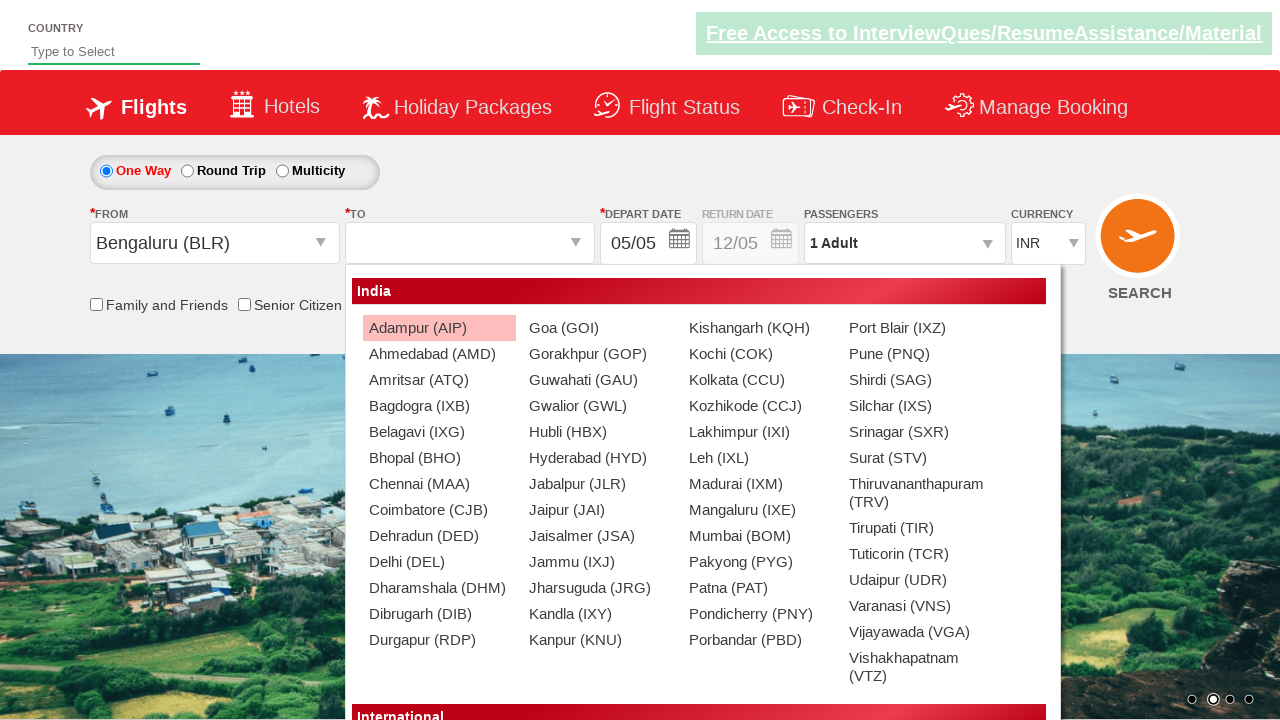

Selected Chennai (MAA) as destination station at (439, 484) on #glsctl00_mainContent_ddl_destinationStation1_CTNR a[value='MAA']
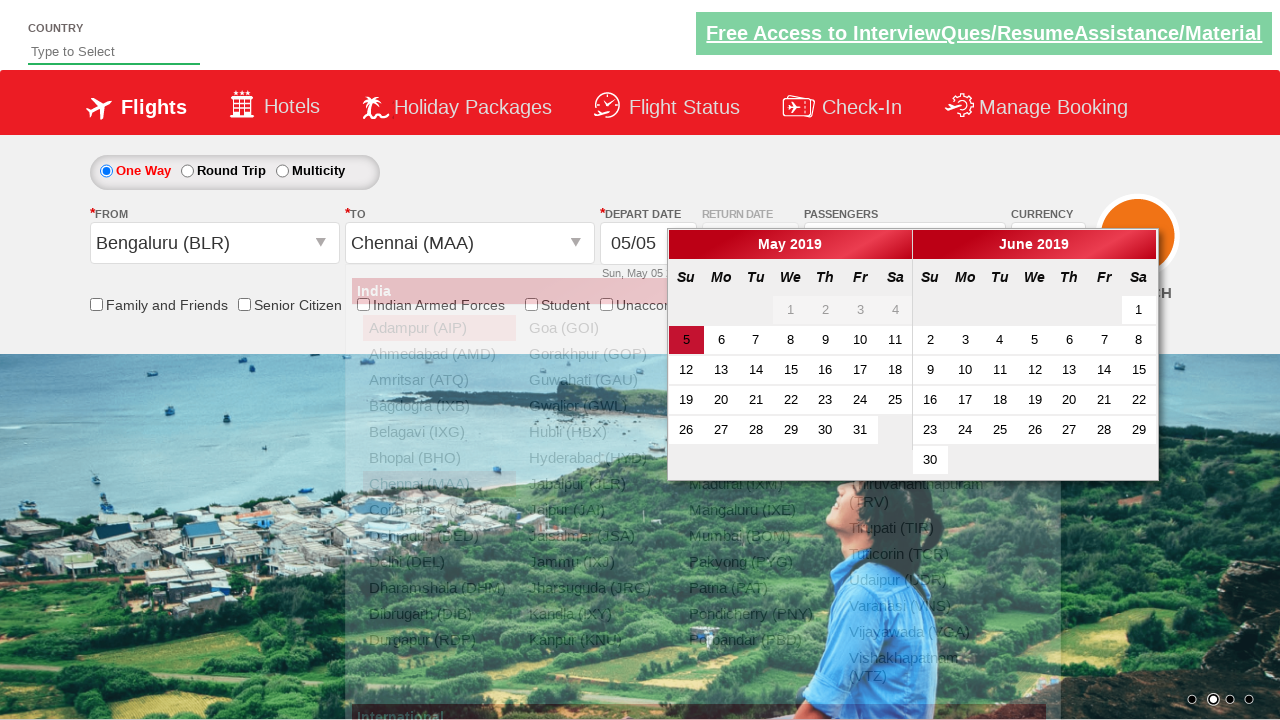

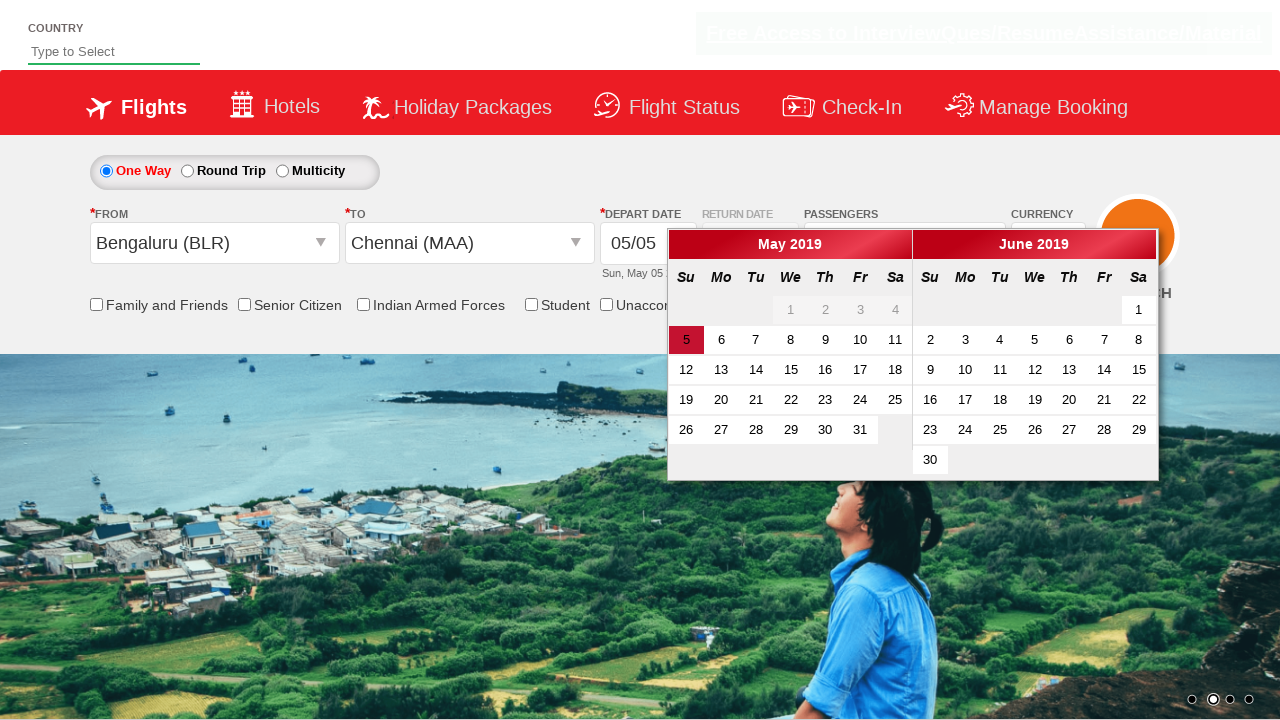